Tests login failure scenario with incorrect username by verifying error message is displayed

Starting URL: https://the-internet.herokuapp.com/login

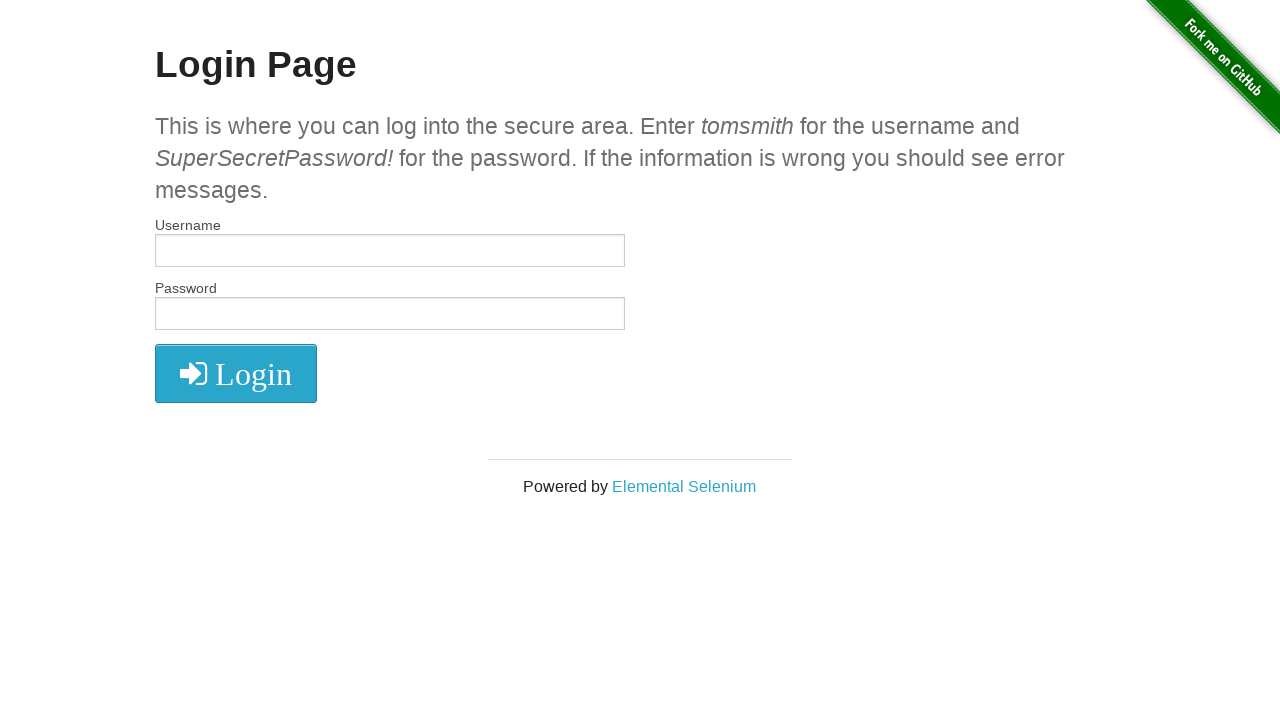

Filled username field with incorrect username 'test' on #username
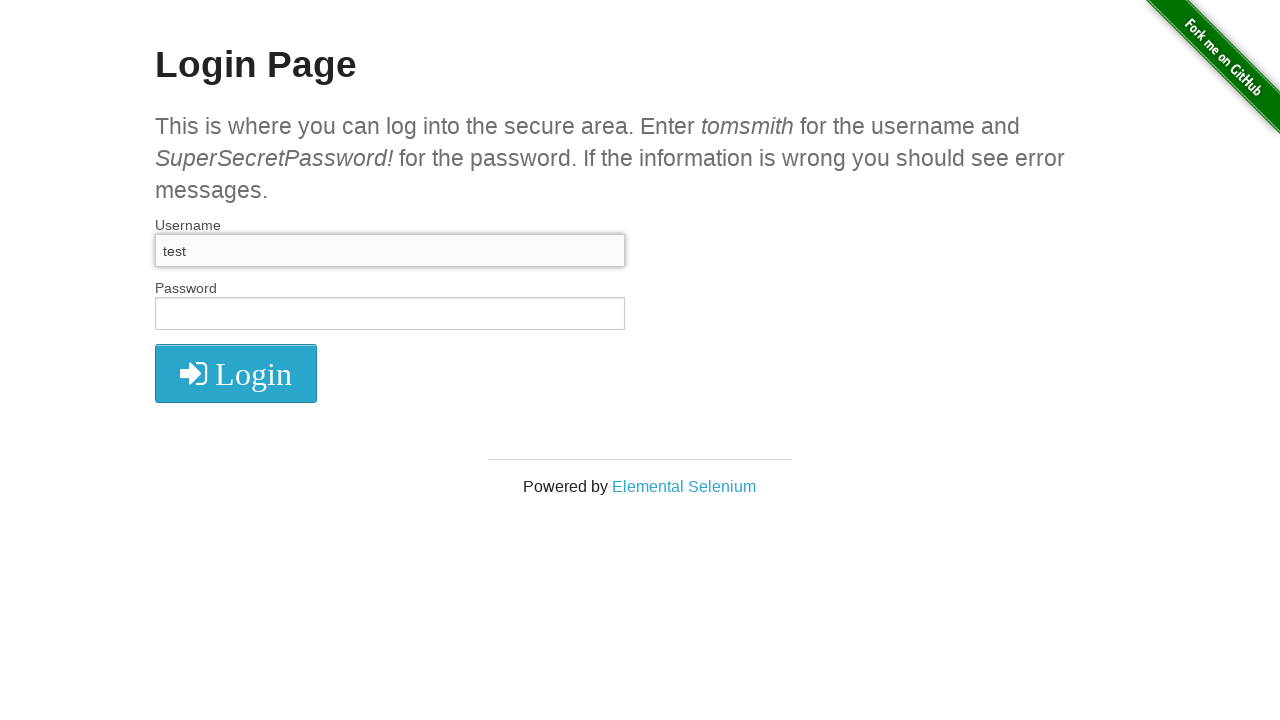

Filled password field with correct password on #password
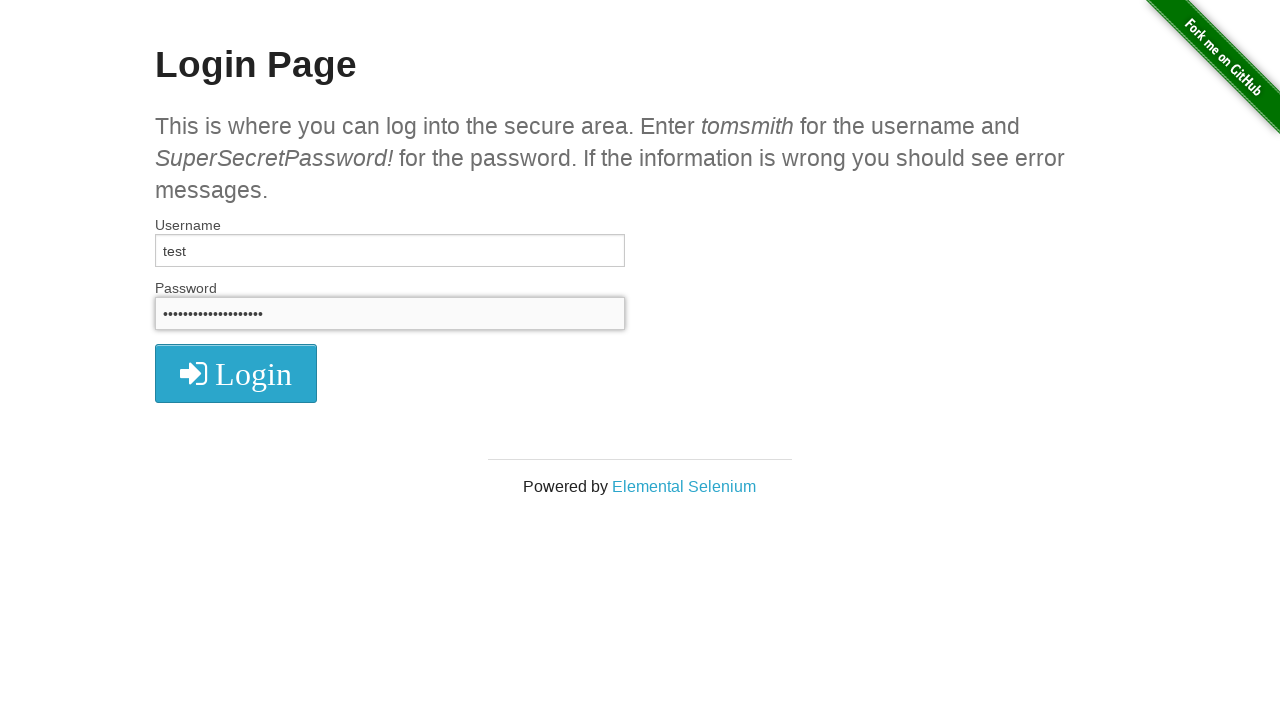

Clicked login button at (236, 373) on button
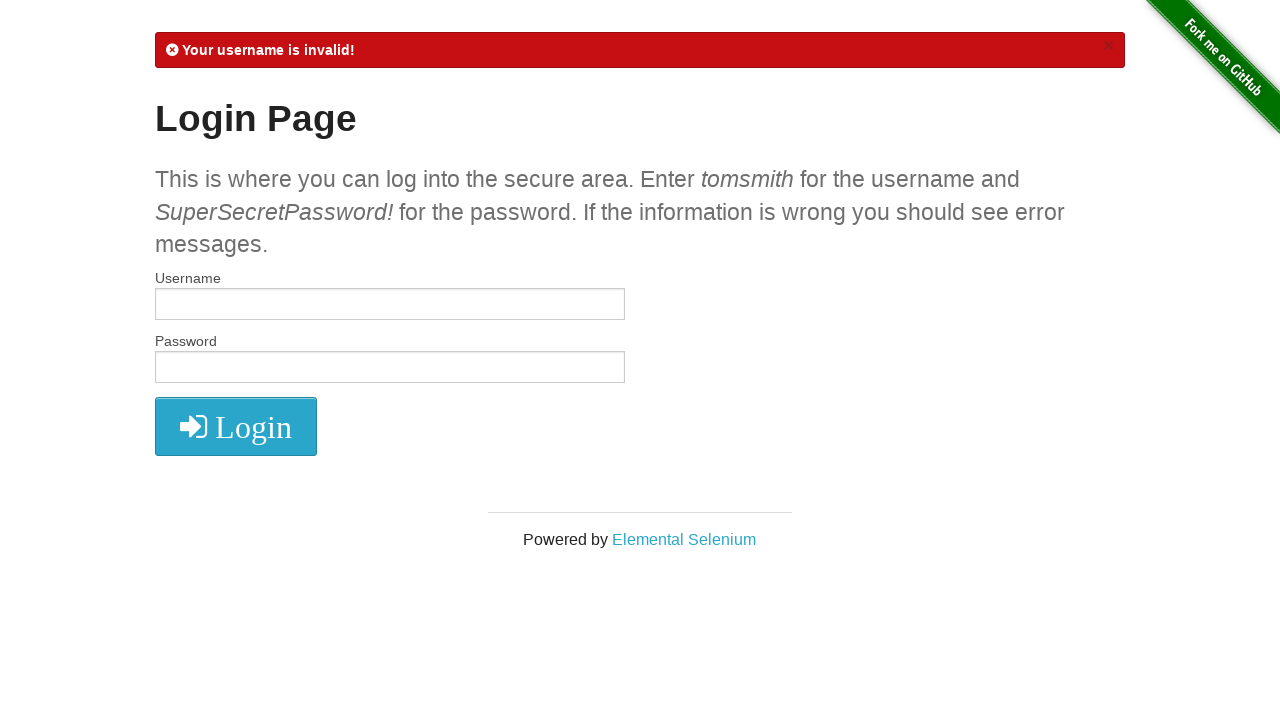

Verified still on login page URL
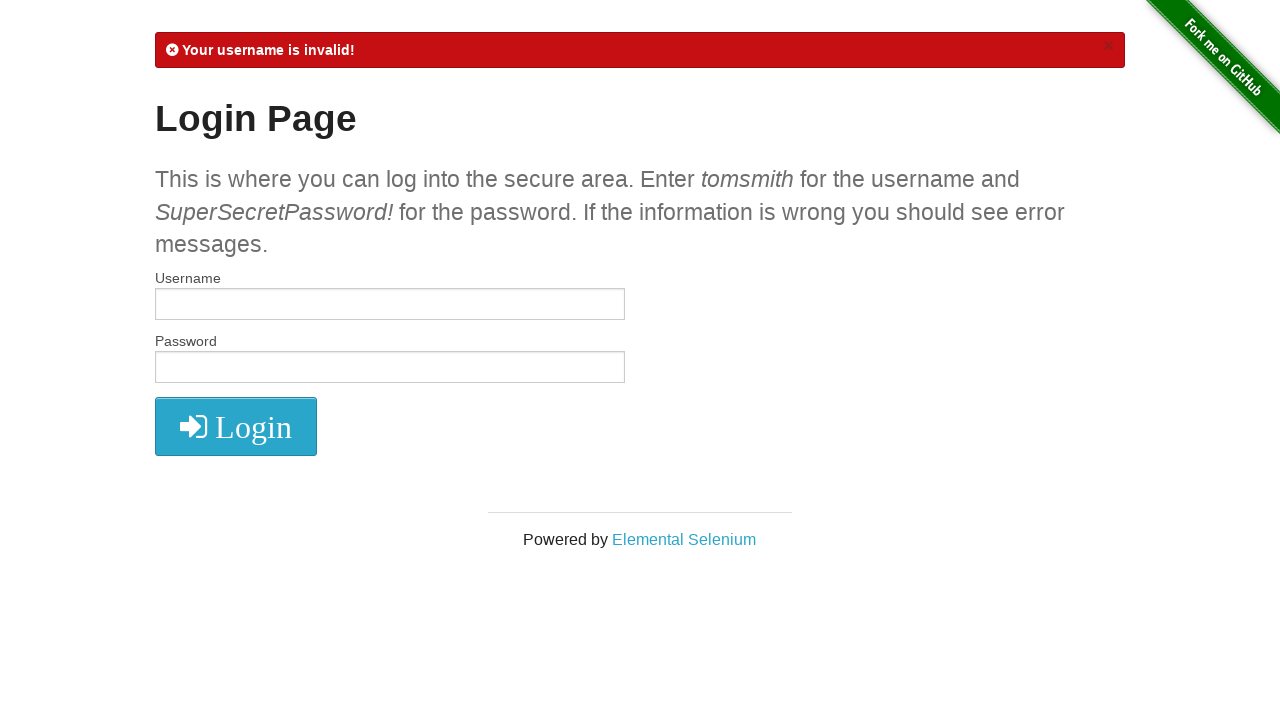

Verified error message flash element is visible
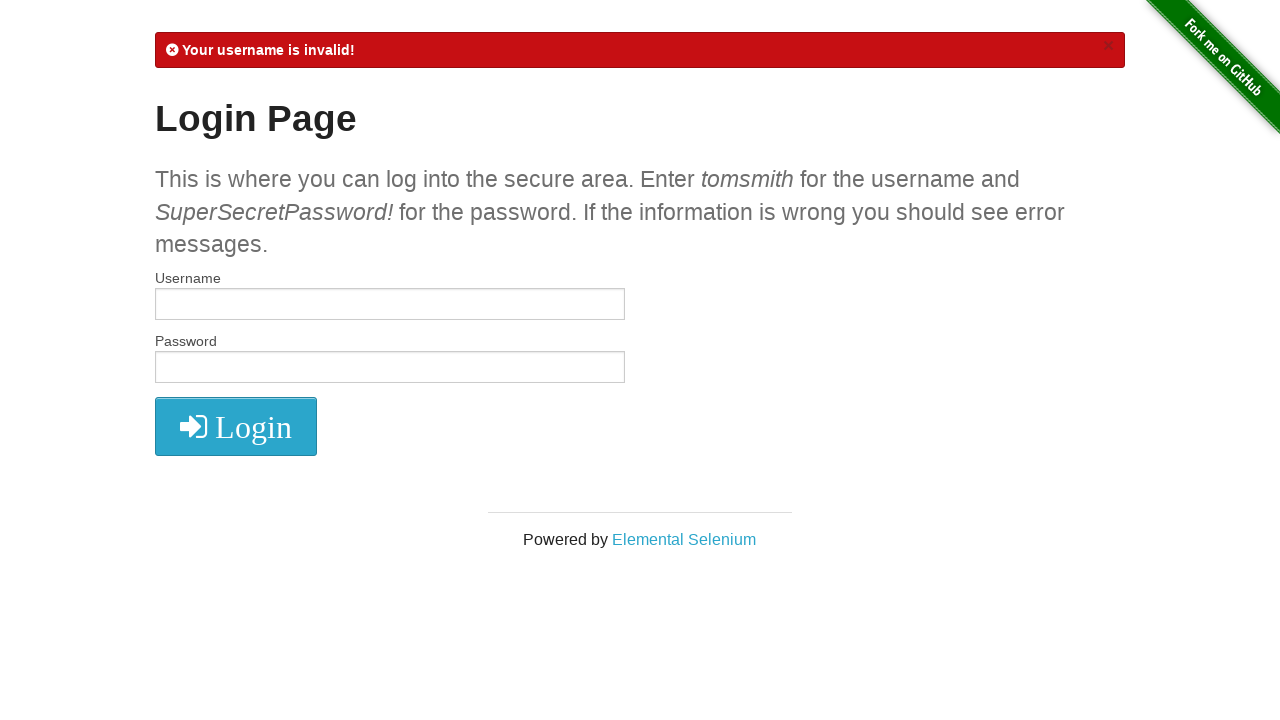

Verified error message contains 'Your username is invalid!'
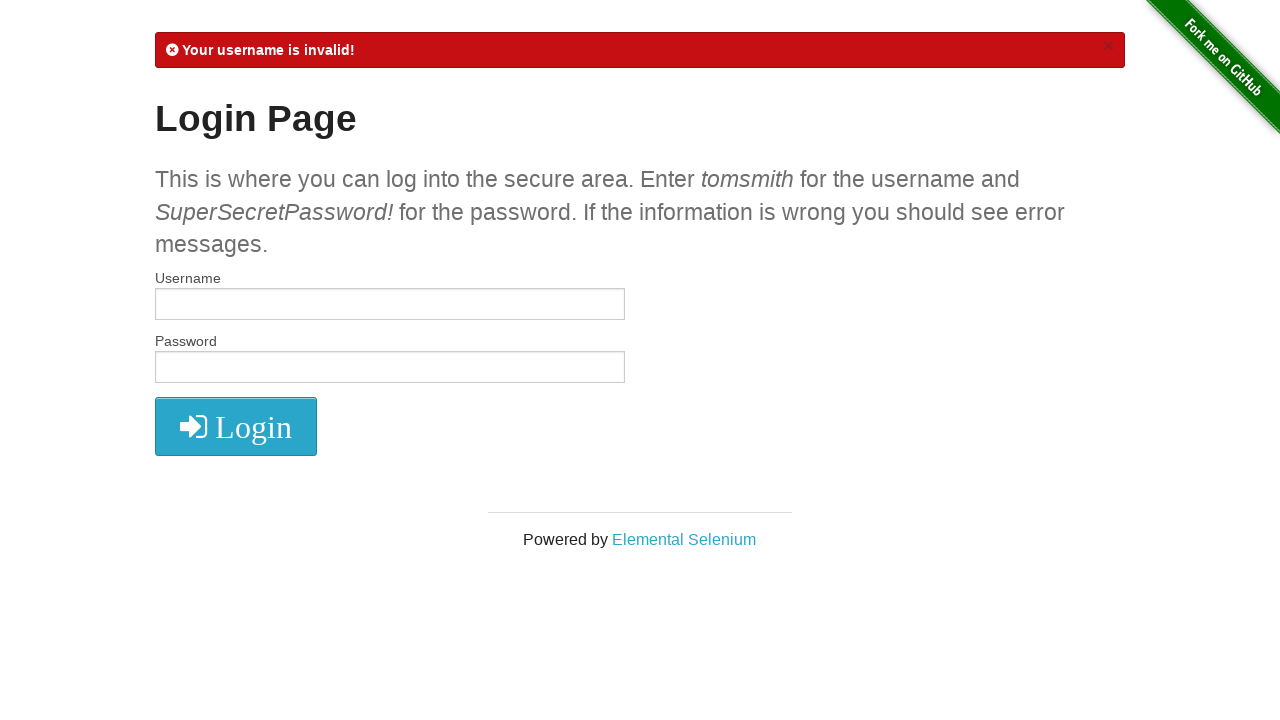

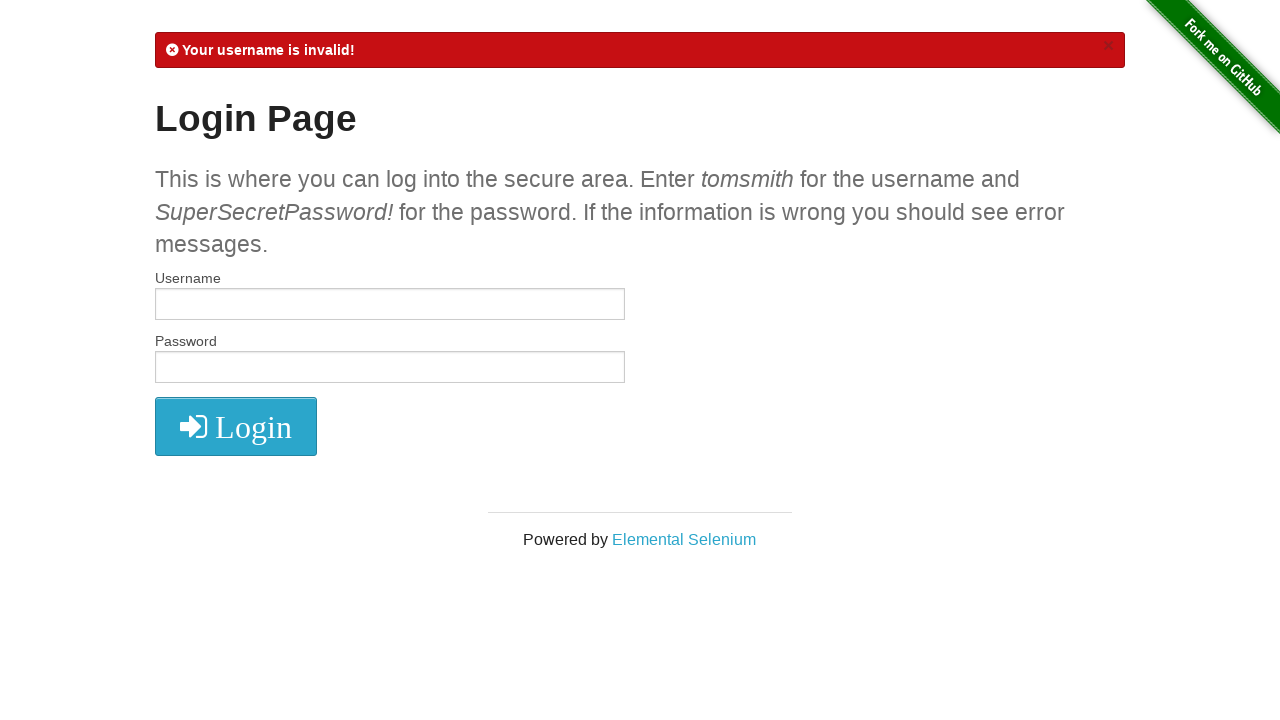